Plays the Cookie Clicker game by repeatedly clicking the main cookie, checking cookie count periodically, and purchasing available upgrades from the store for a limited duration.

Starting URL: https://cookieclicker.gg/

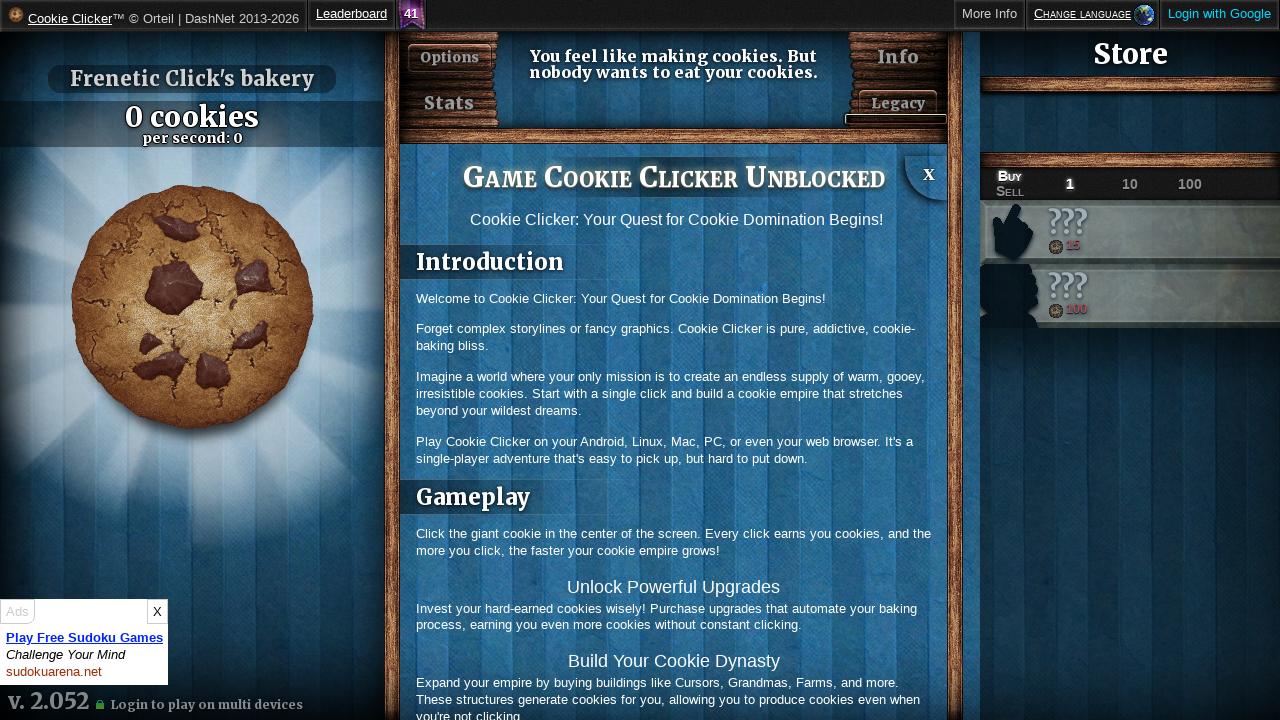

Big cookie element loaded
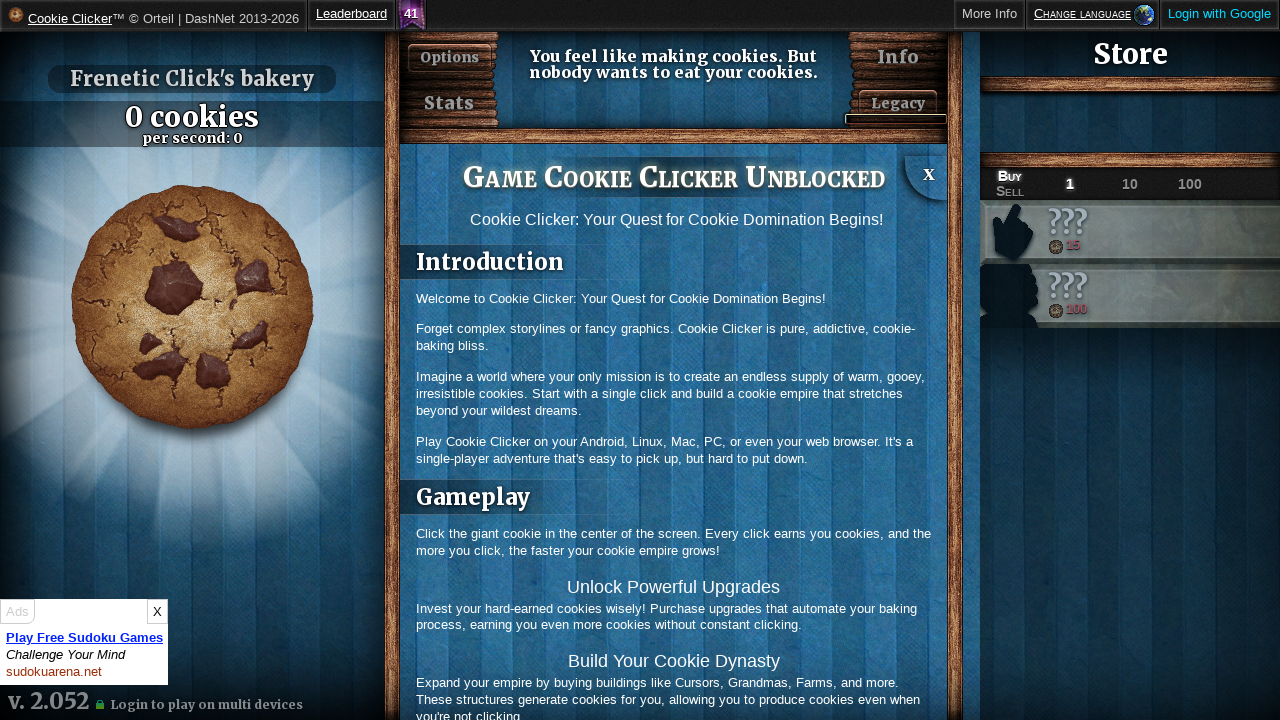

Clicked big cookie 50 times to accumulate cookies at (192, 307) on #bigCookie
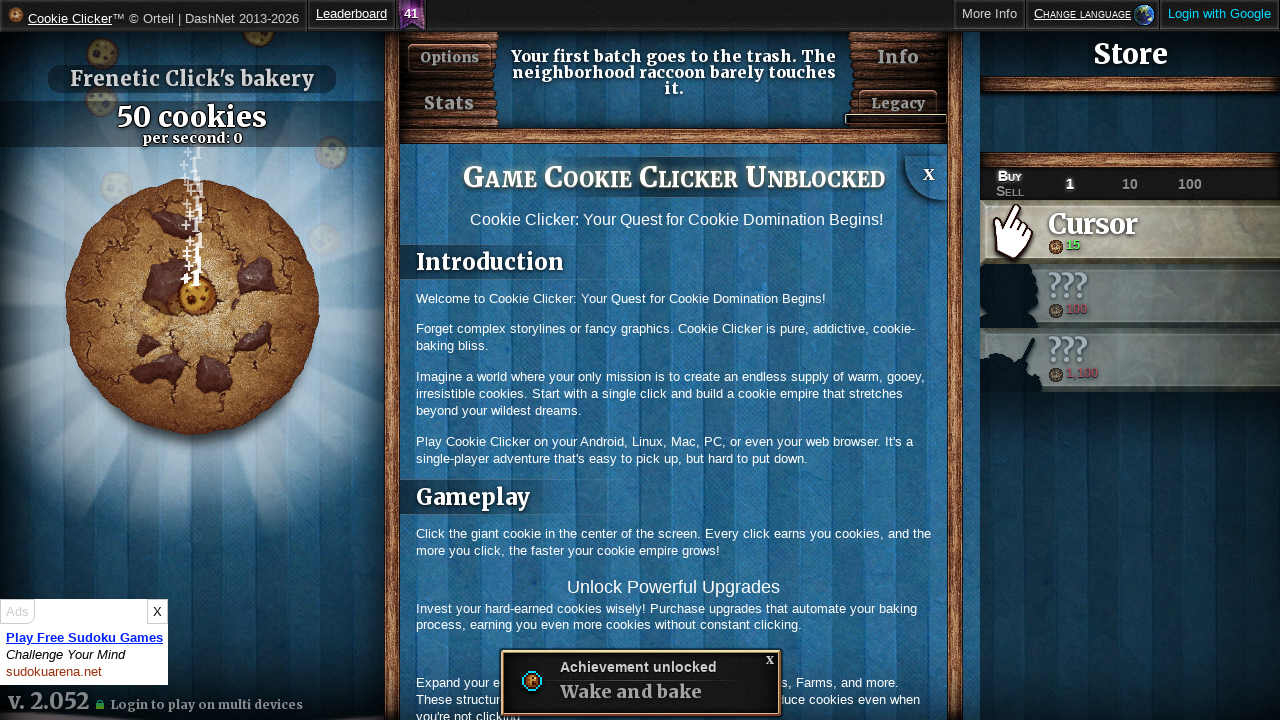

Waited 1 second for cookie count to update
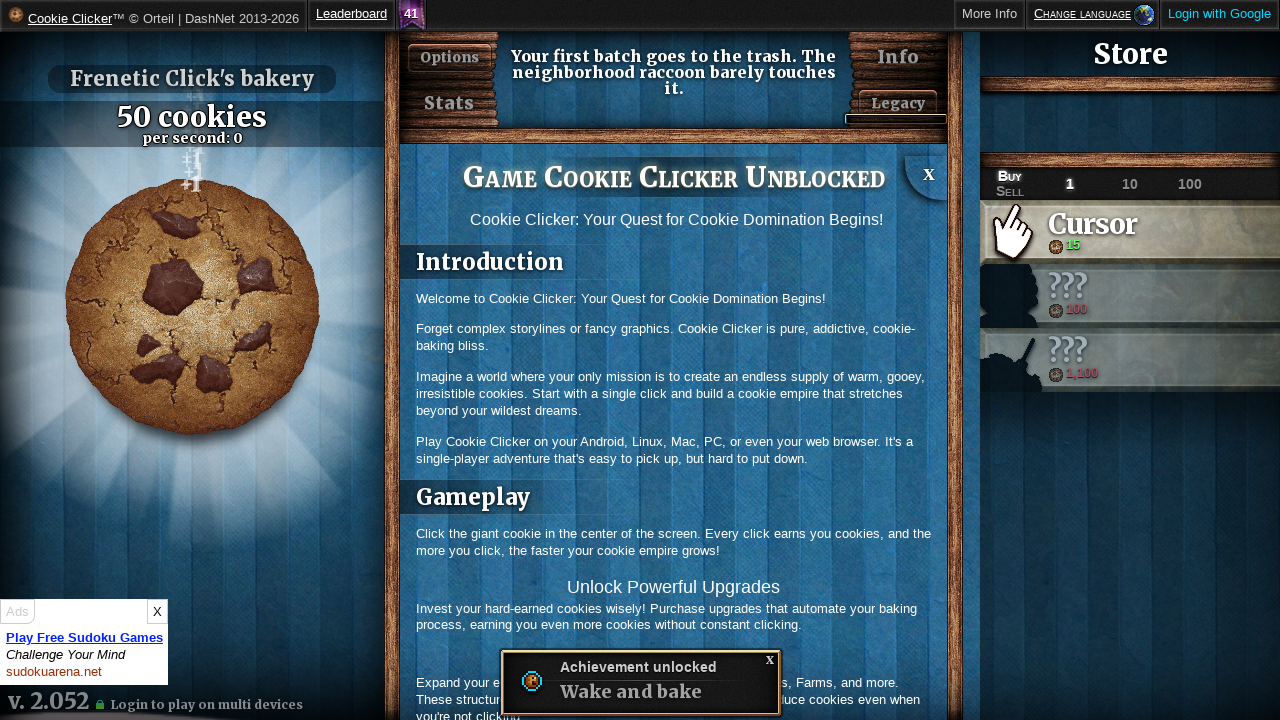

Cookie counter element is visible
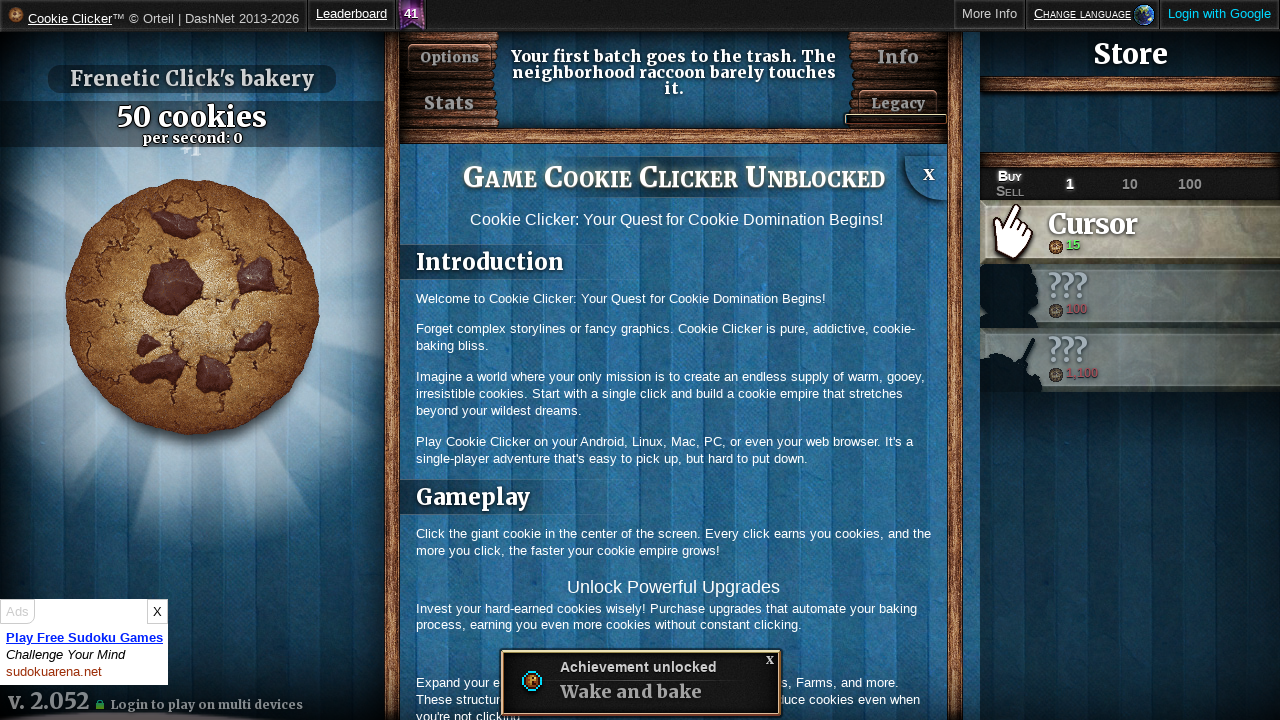

Found 180 store items
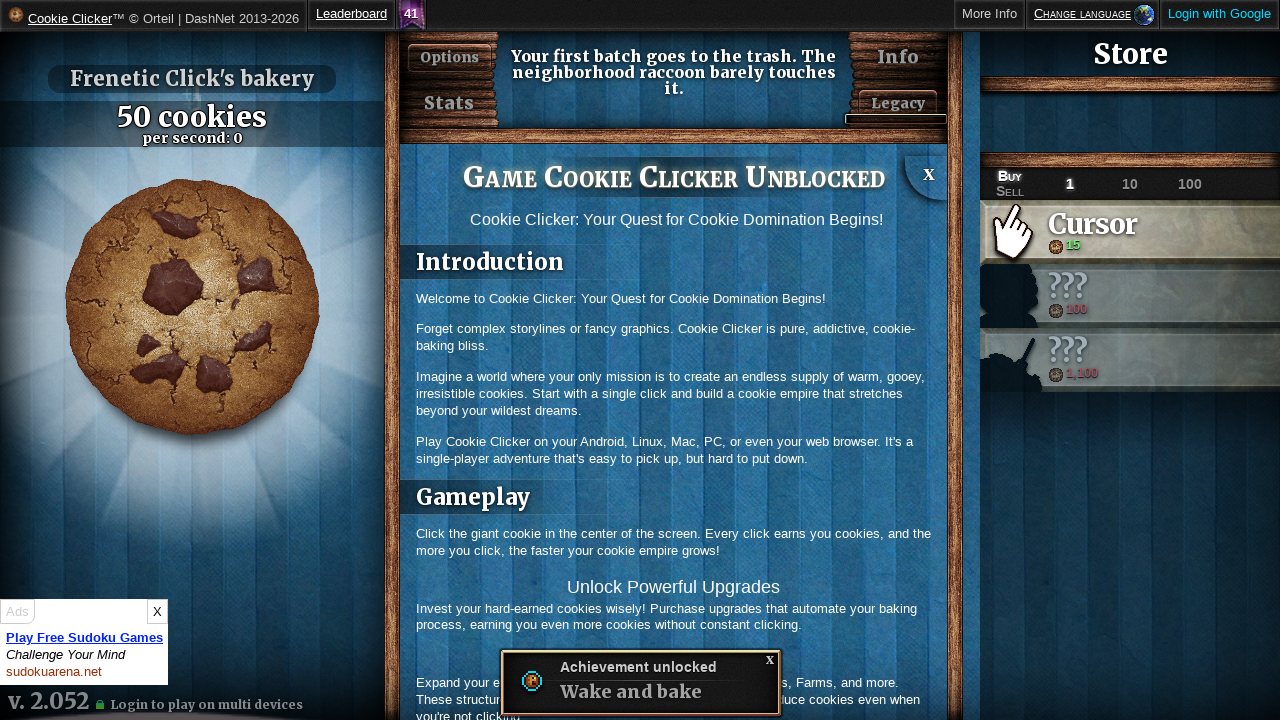

Purchased upgrade from store position 80 at (1130, 232) on div[id^="product"] >> nth=80
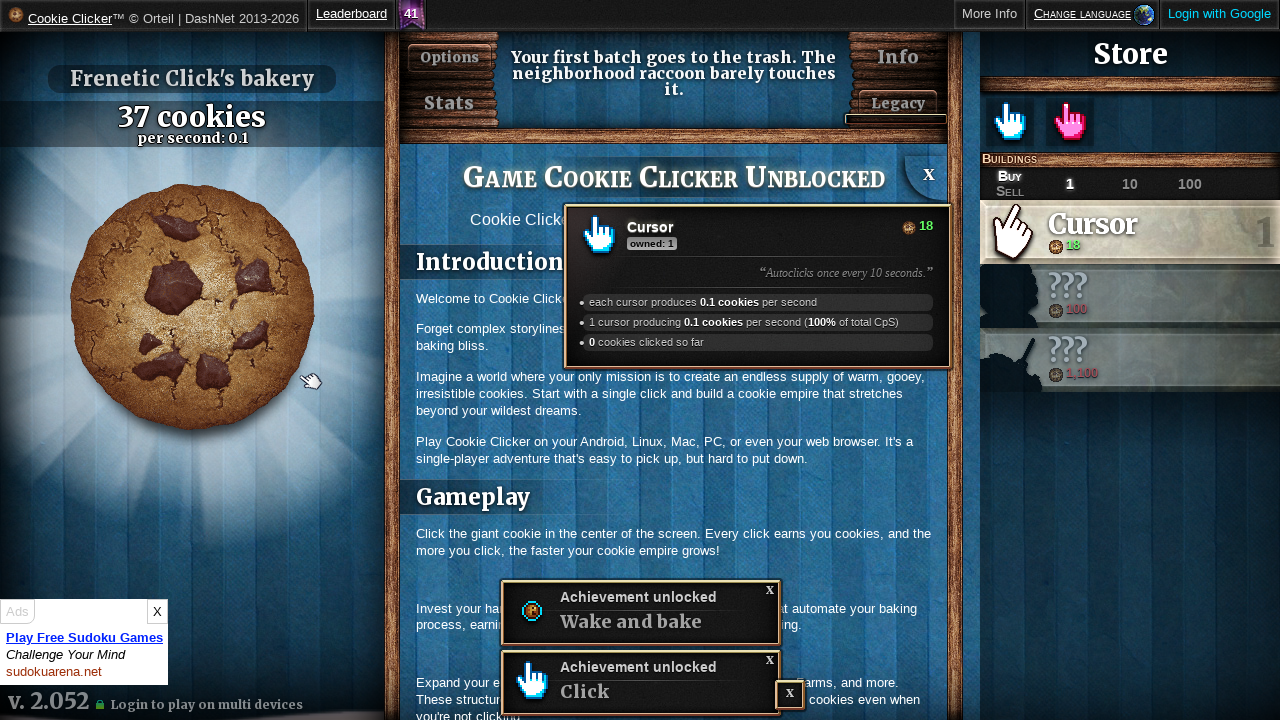

Clicked big cookie 50 more times at (192, 307) on #bigCookie
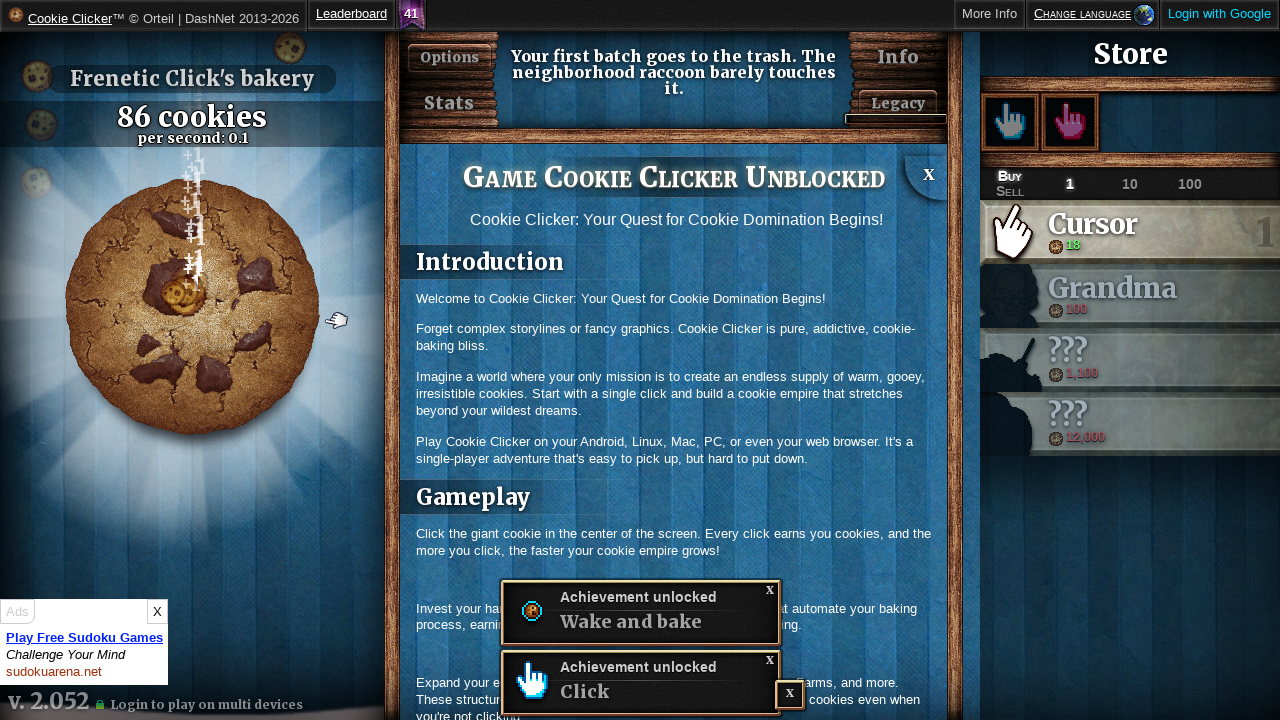

Waited 500ms to check for more upgrades
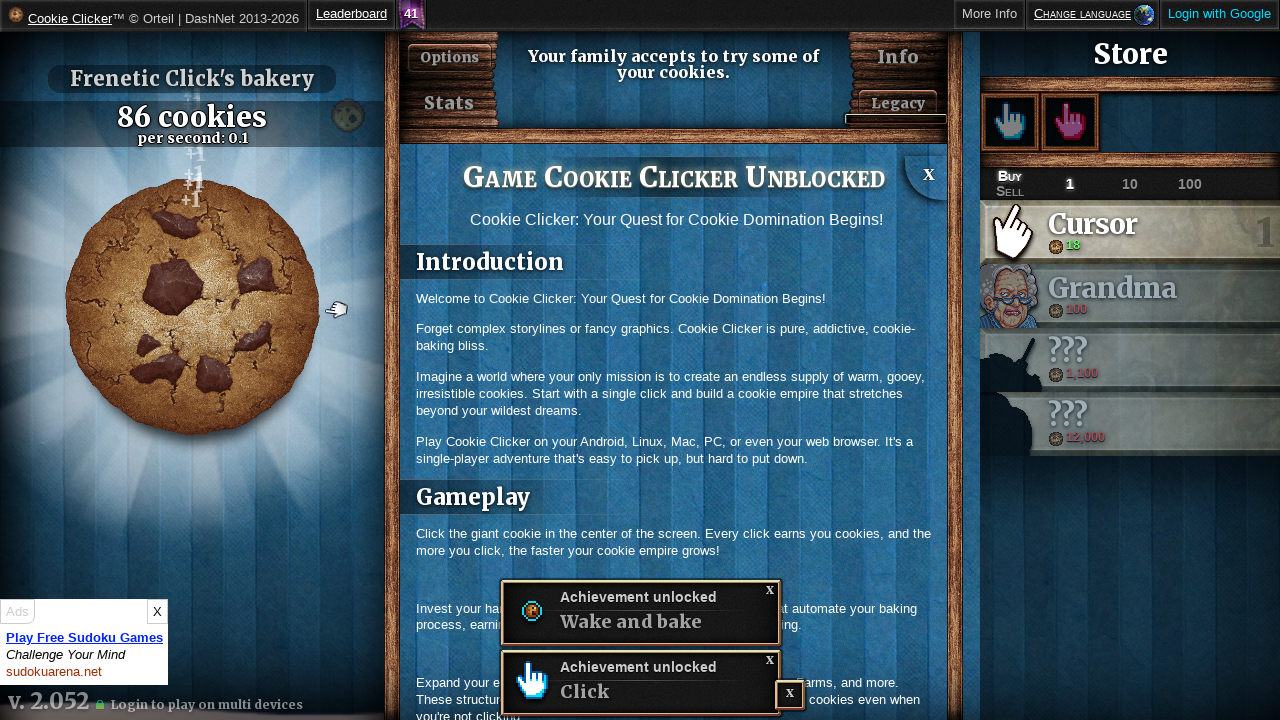

Purchased another upgrade from store position 80 at (1130, 232) on div[id^="product"] >> nth=80
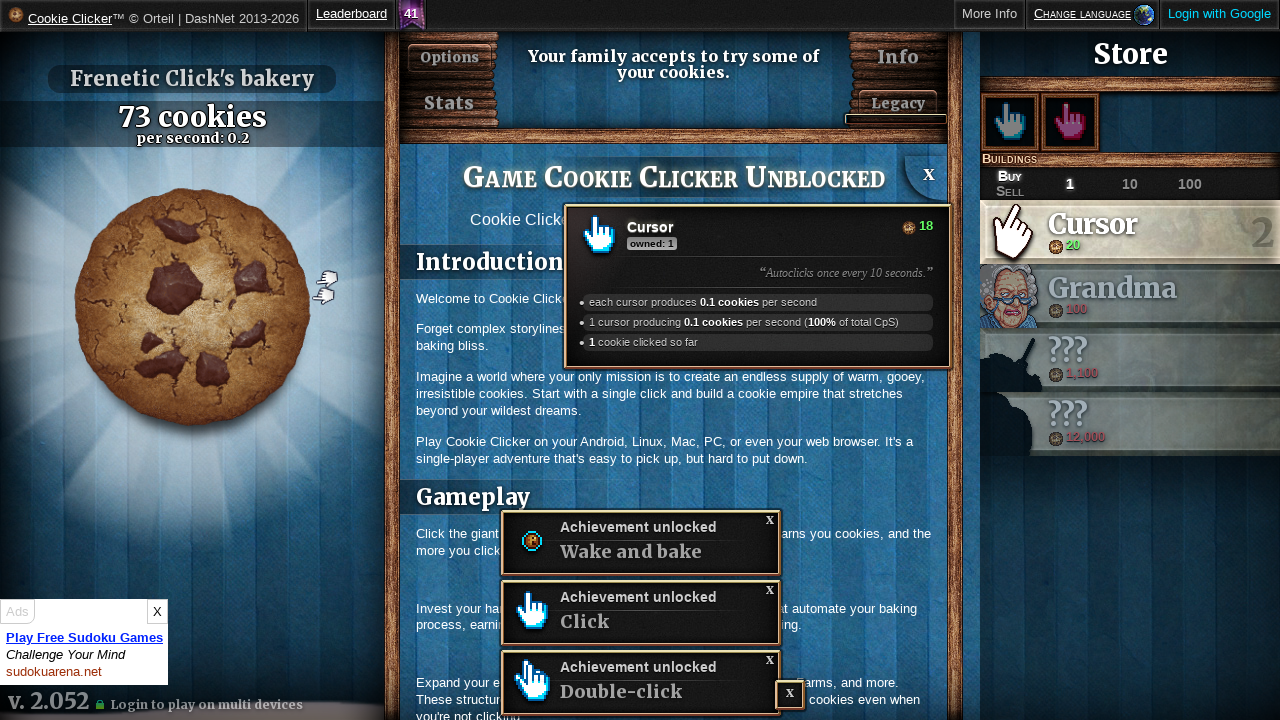

Clicked big cookie 50 times in final round at (192, 307) on #bigCookie
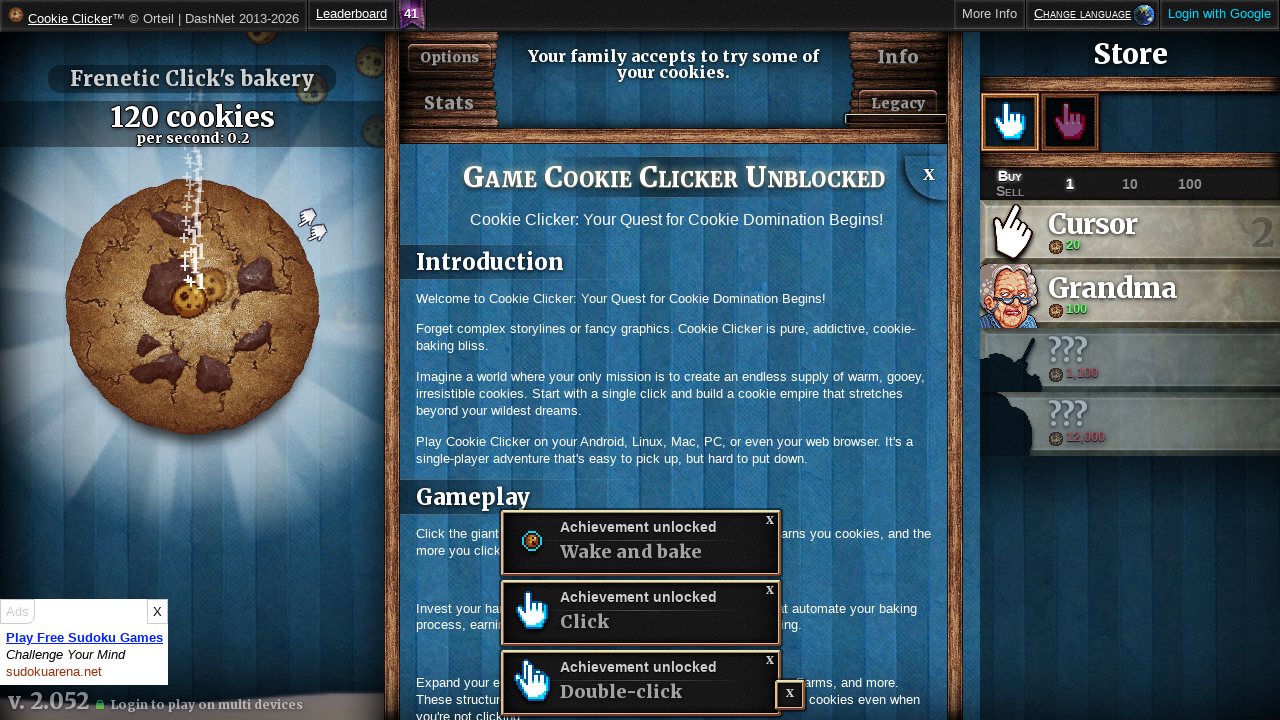

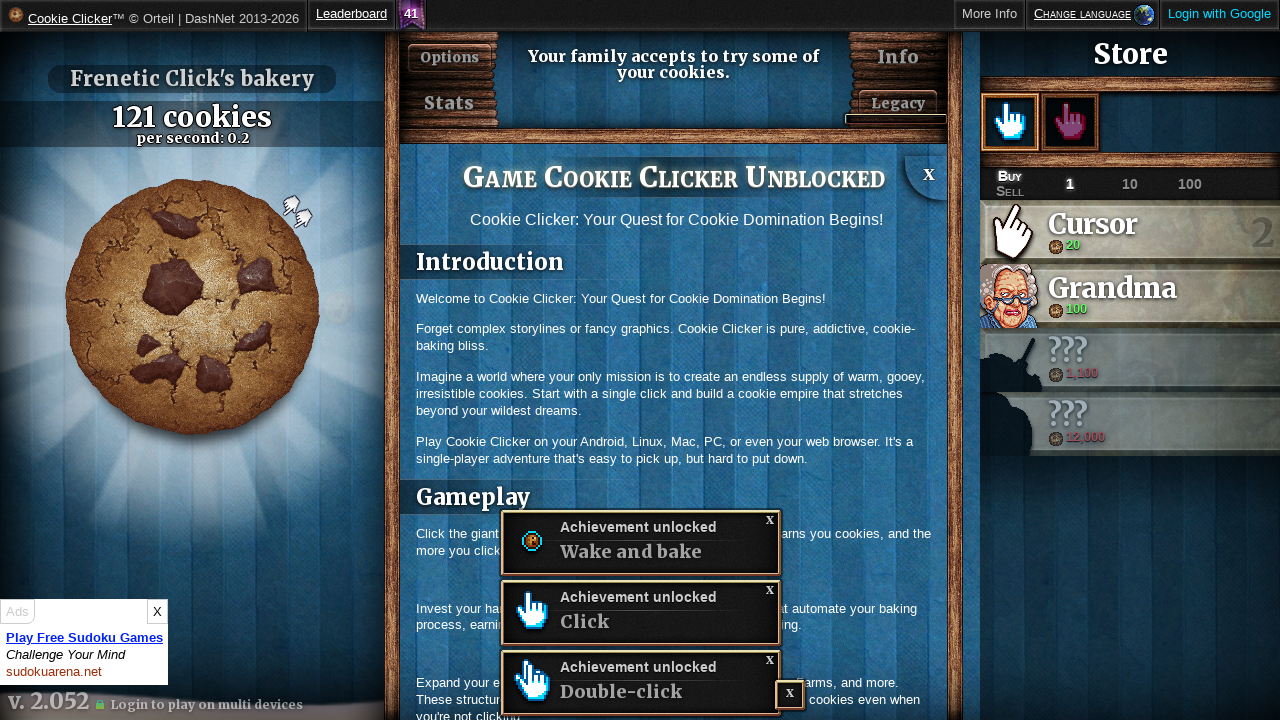